Tests the date selection functionality on RedBus by clicking on the departure date calendar and selecting a specific date

Starting URL: https://www.redbus.com/

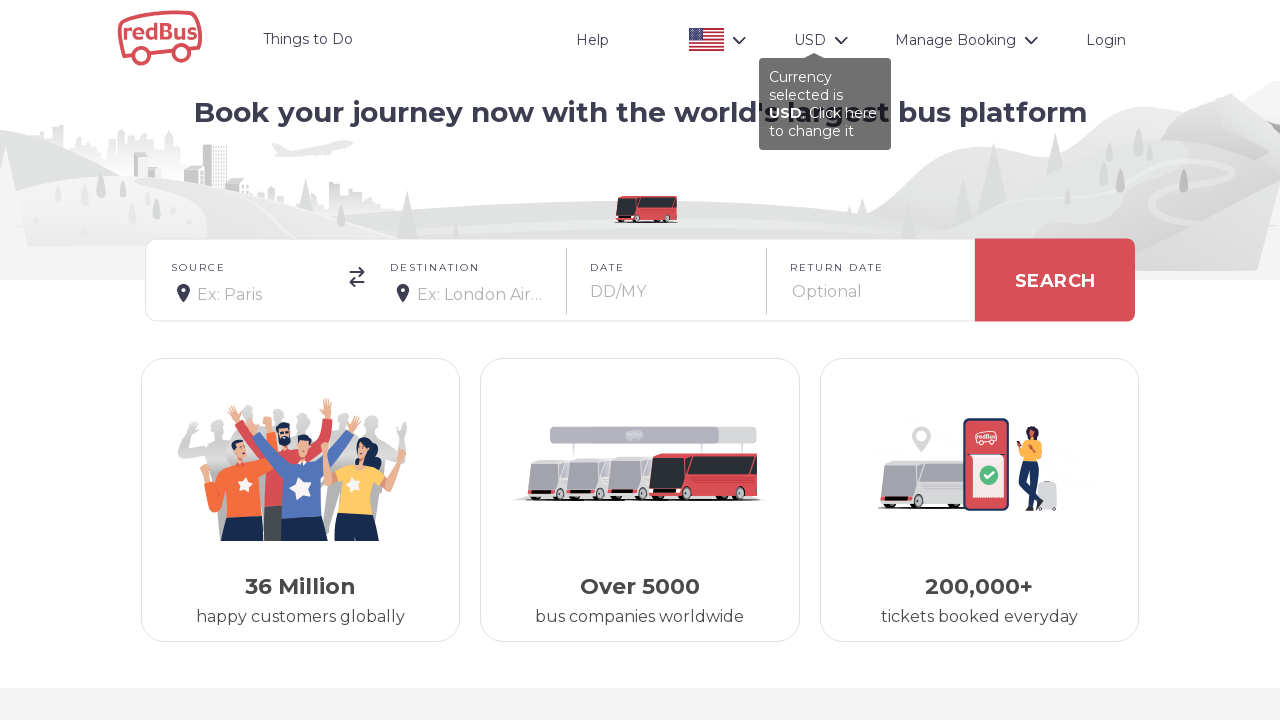

Clicked on departure date input to open calendar at (669, 292) on input#onward_cal
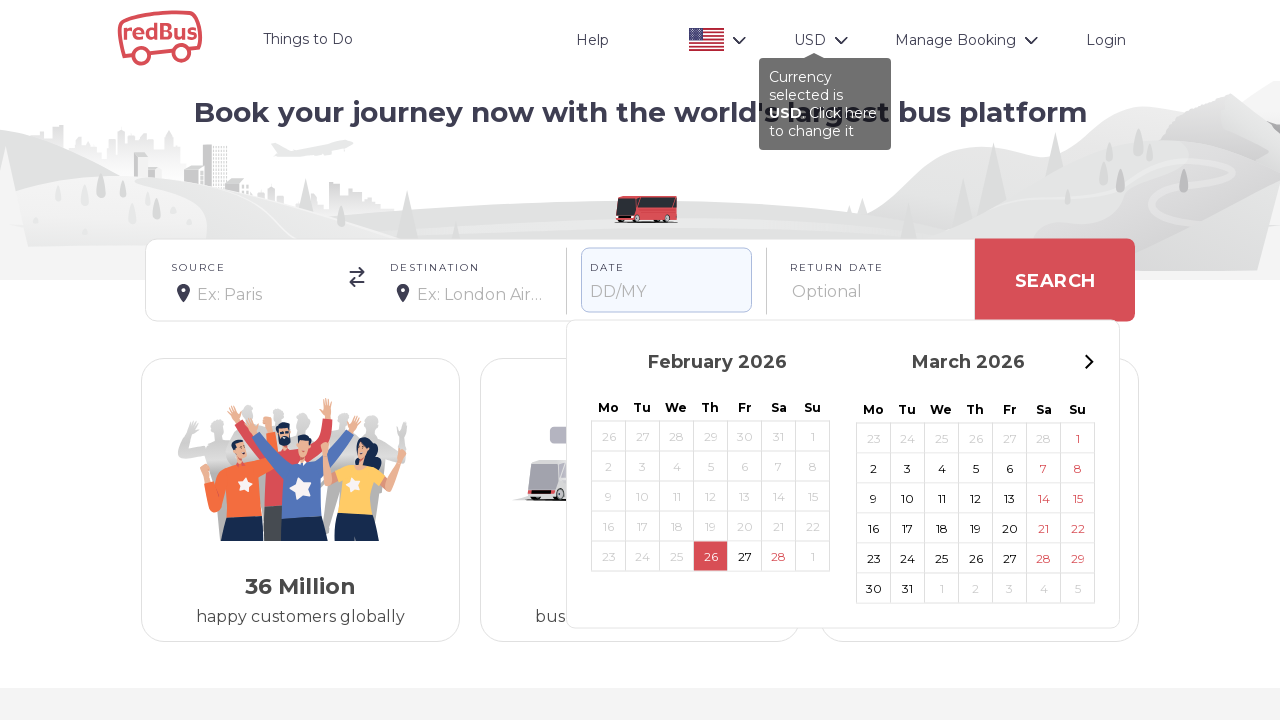

Calendar date tiles became visible
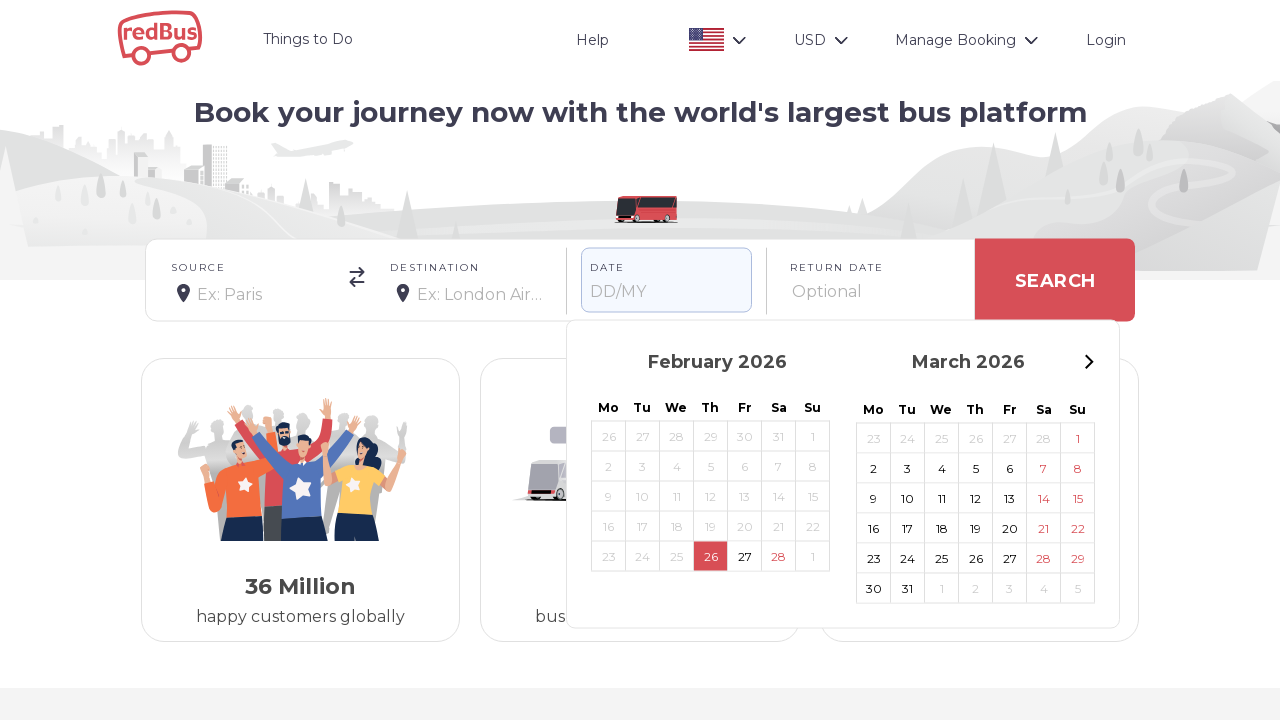

Selected date 20 from calendar at (1010, 528) on span.DayTiles__CalendarDaysSpan-sc-14em0t0-1.xaHaF >> nth=15
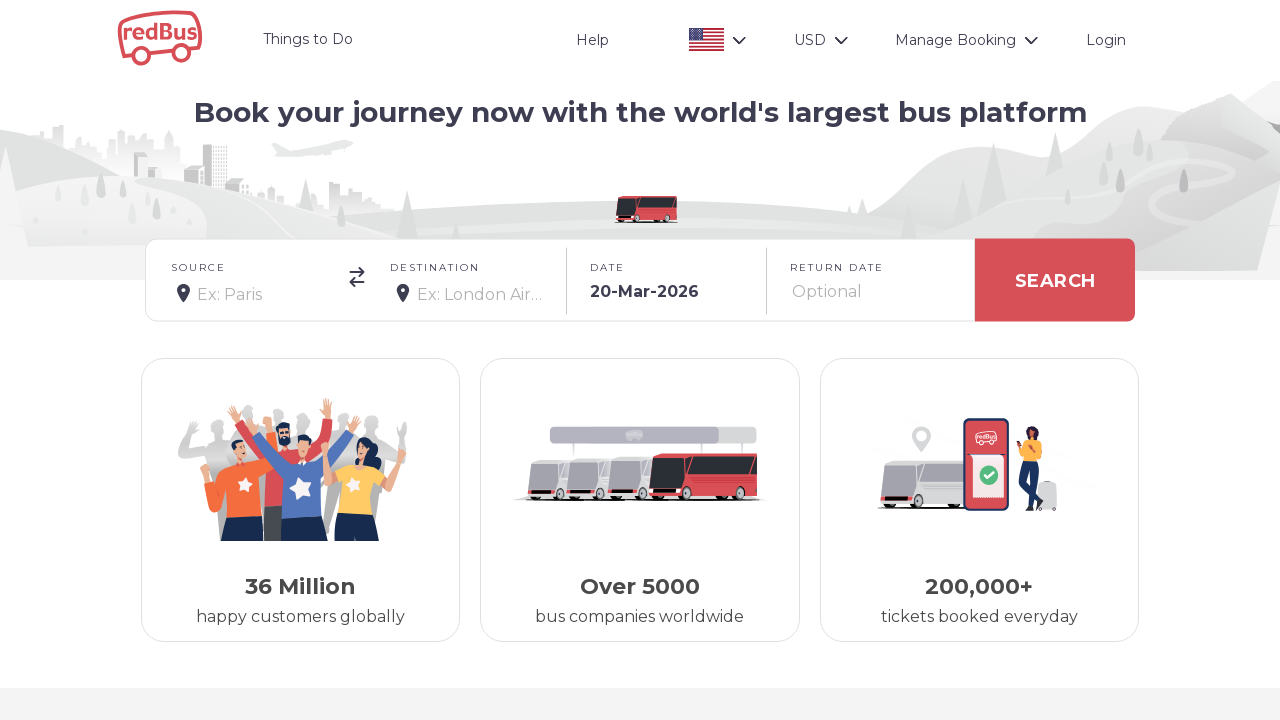

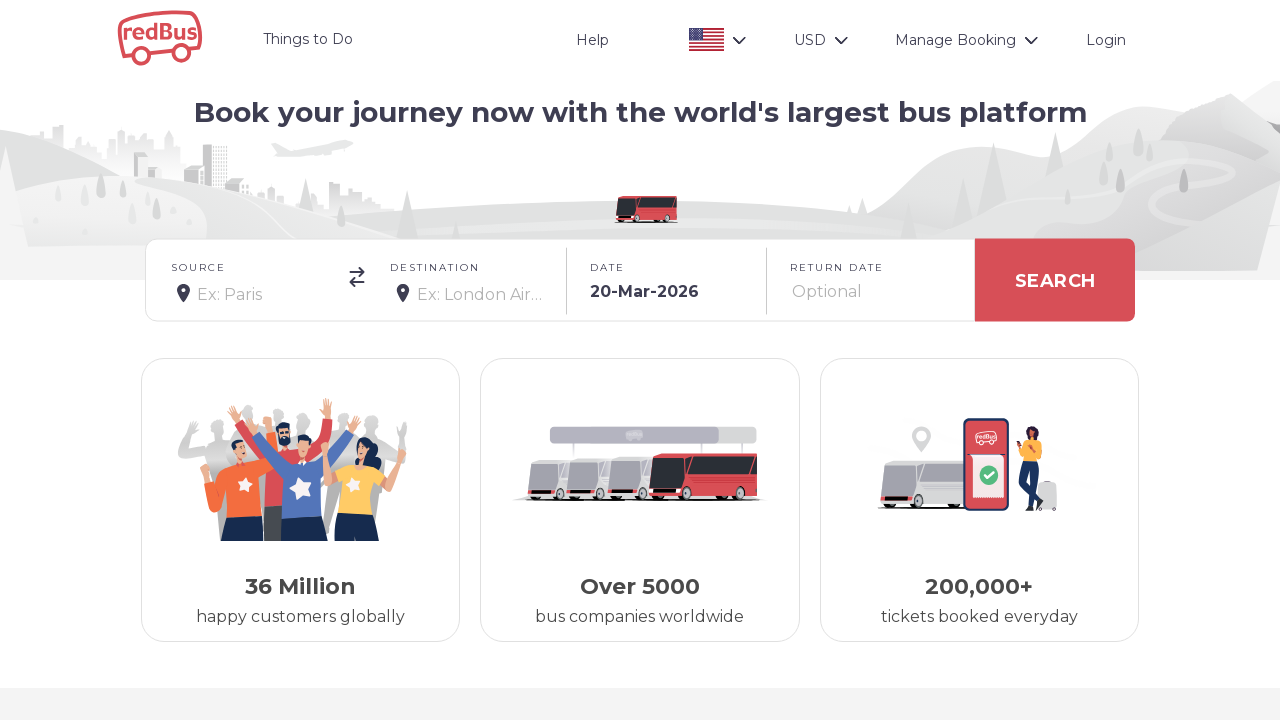